Tests username field by typing text after negative class assertion

Starting URL: https://demoqa.com/text-box

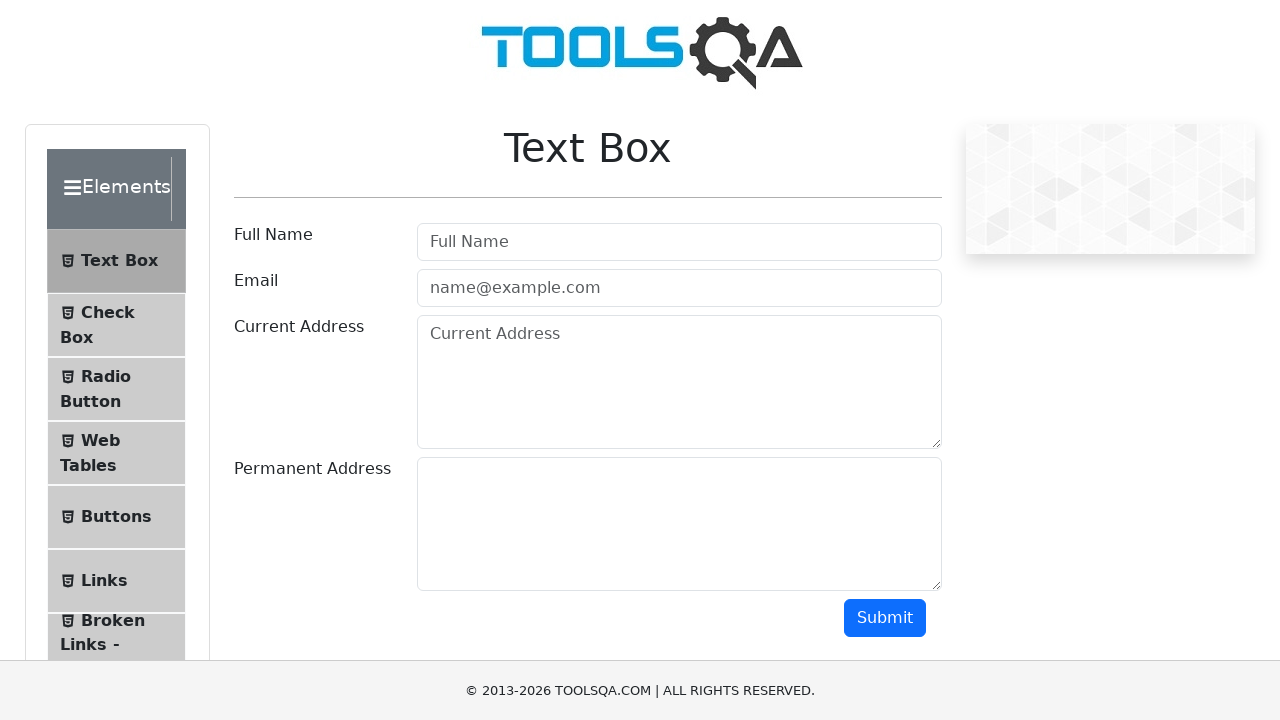

Filled username field with 'Germán' on #userName
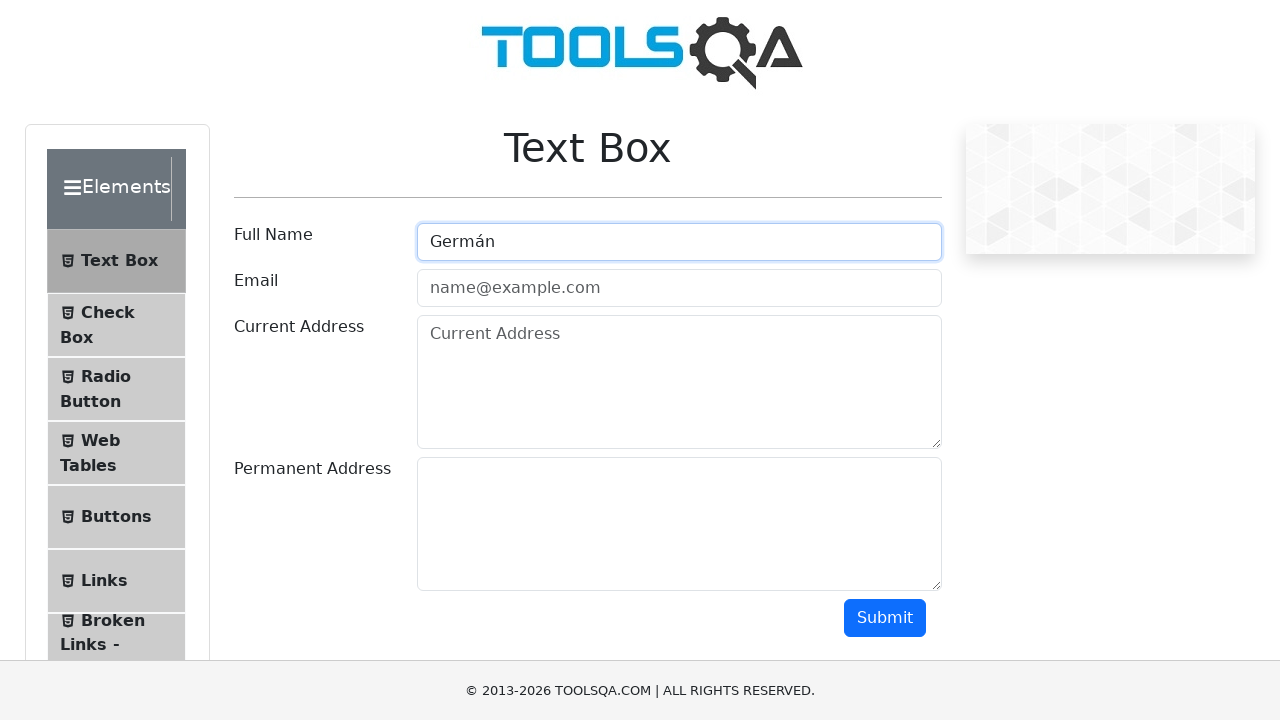

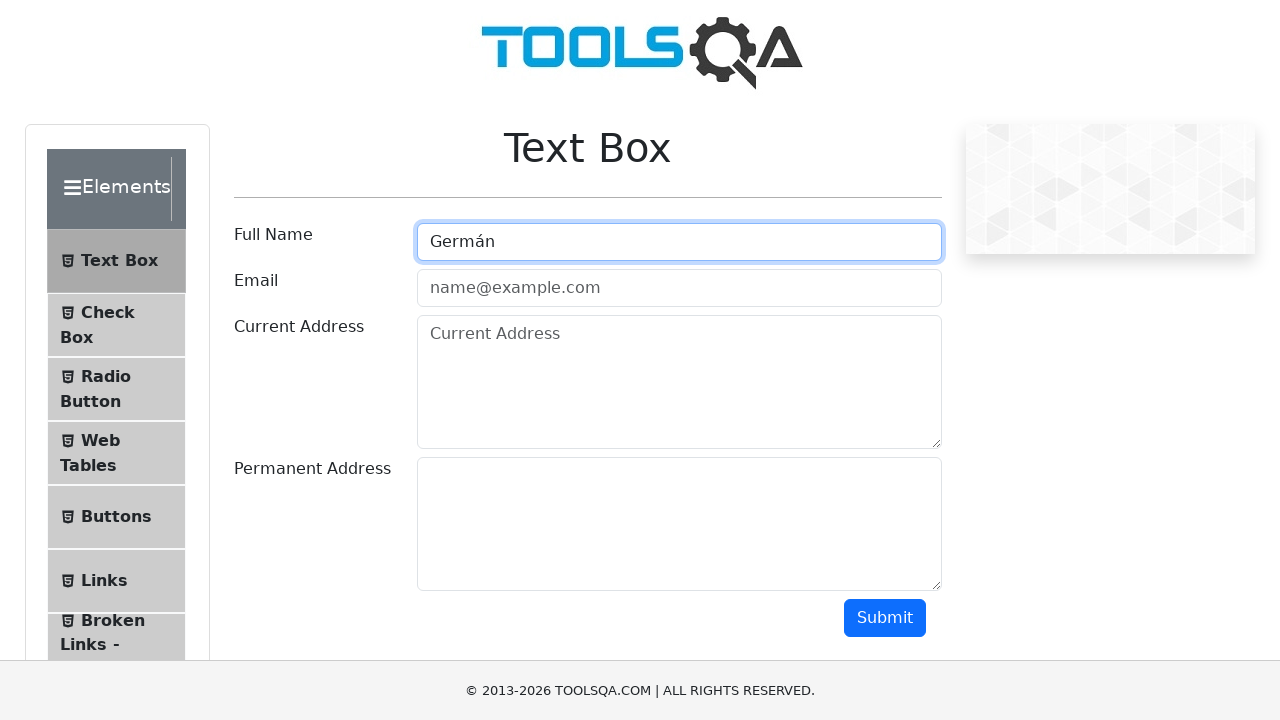